Tests clearing the complete state of all items by checking and unchecking the toggle all

Starting URL: https://demo.playwright.dev/todomvc

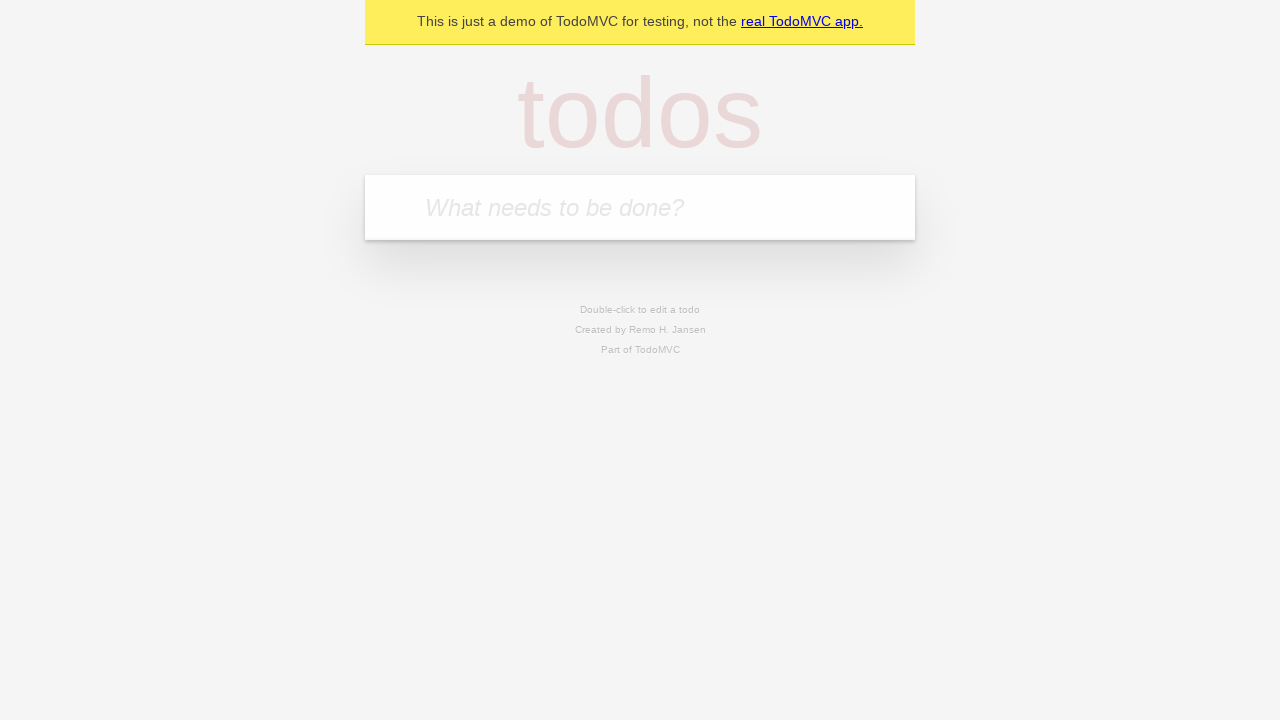

Filled todo input with 'buy some cheese' on internal:attr=[placeholder="What needs to be done?"i]
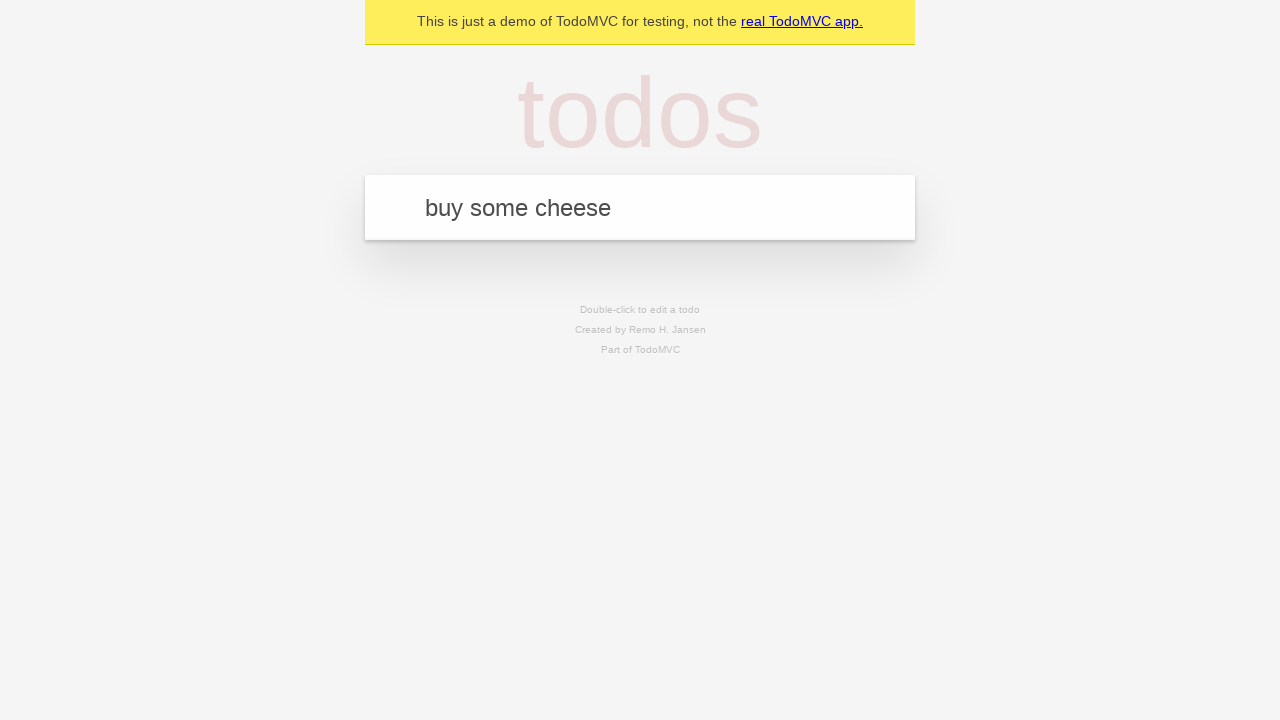

Pressed Enter to create todo 'buy some cheese' on internal:attr=[placeholder="What needs to be done?"i]
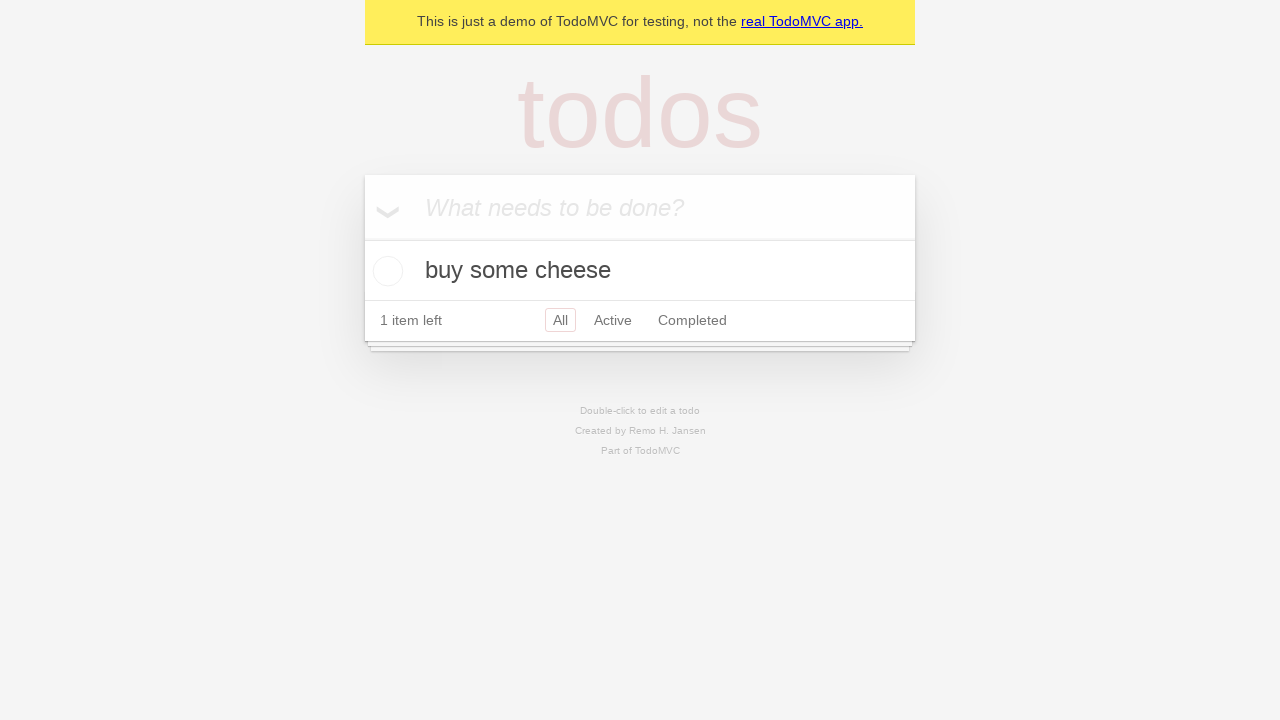

Filled todo input with 'feed the cat' on internal:attr=[placeholder="What needs to be done?"i]
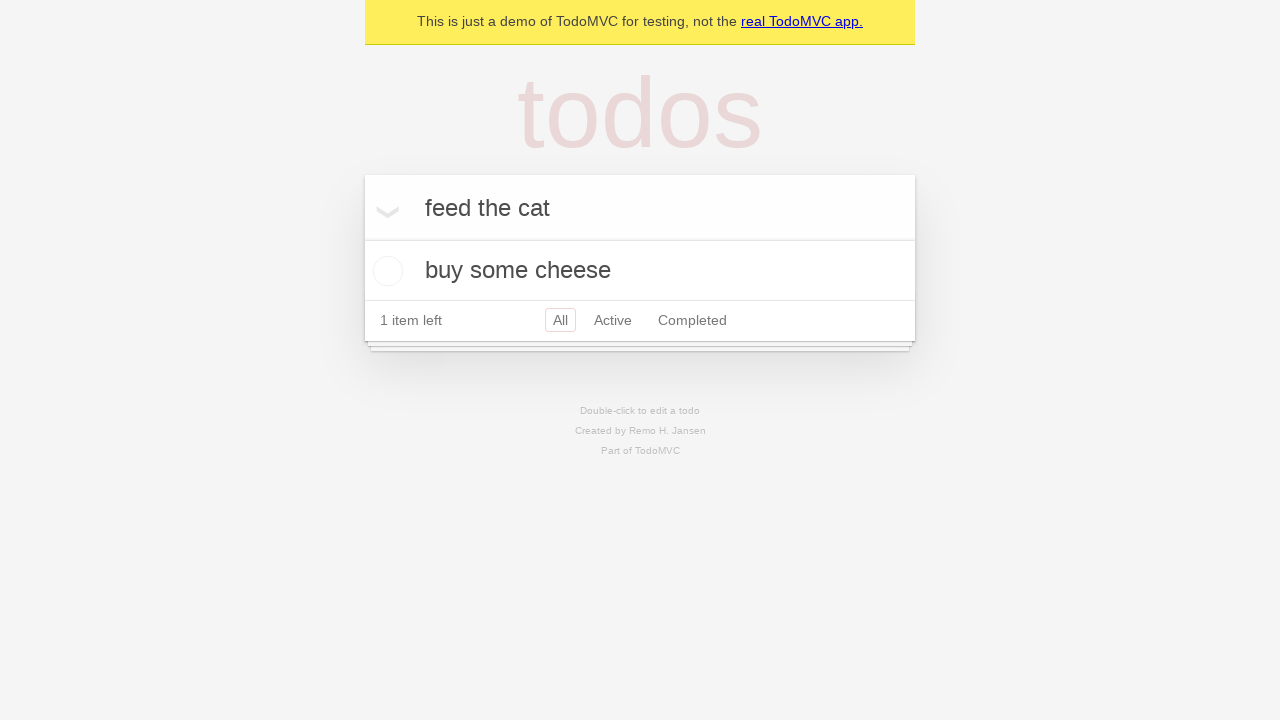

Pressed Enter to create todo 'feed the cat' on internal:attr=[placeholder="What needs to be done?"i]
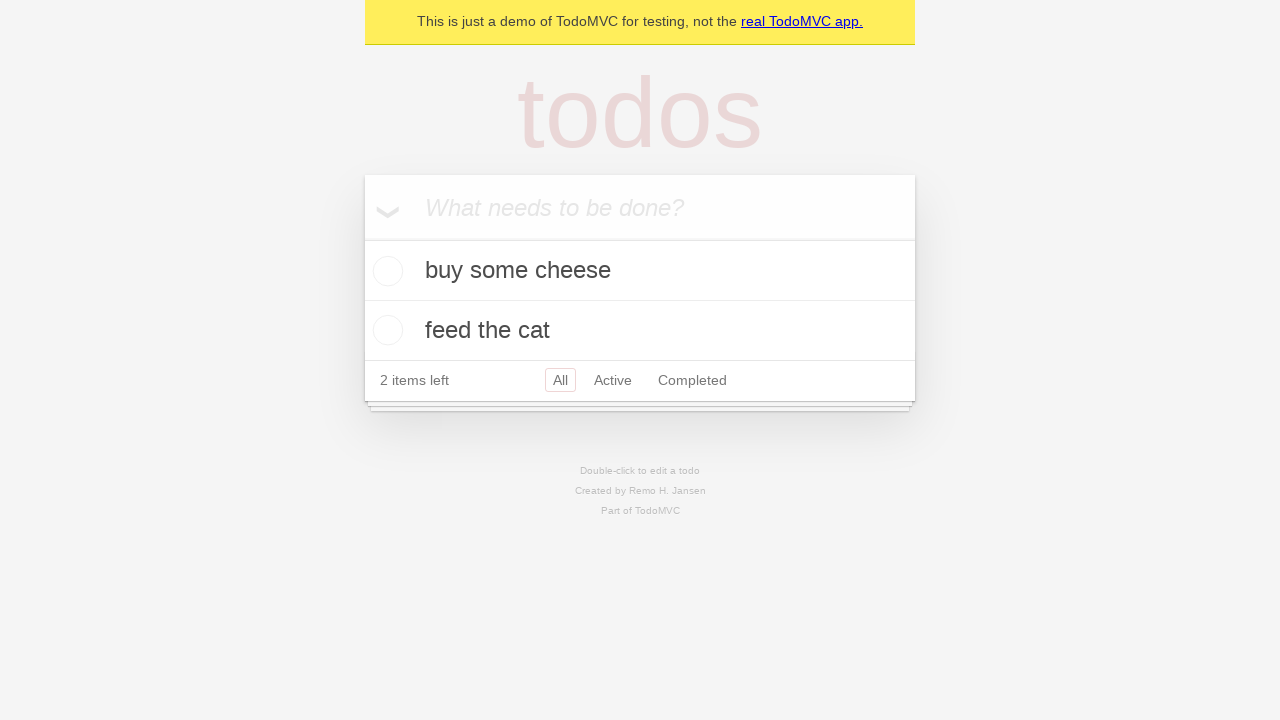

Filled todo input with 'book a doctors appointment' on internal:attr=[placeholder="What needs to be done?"i]
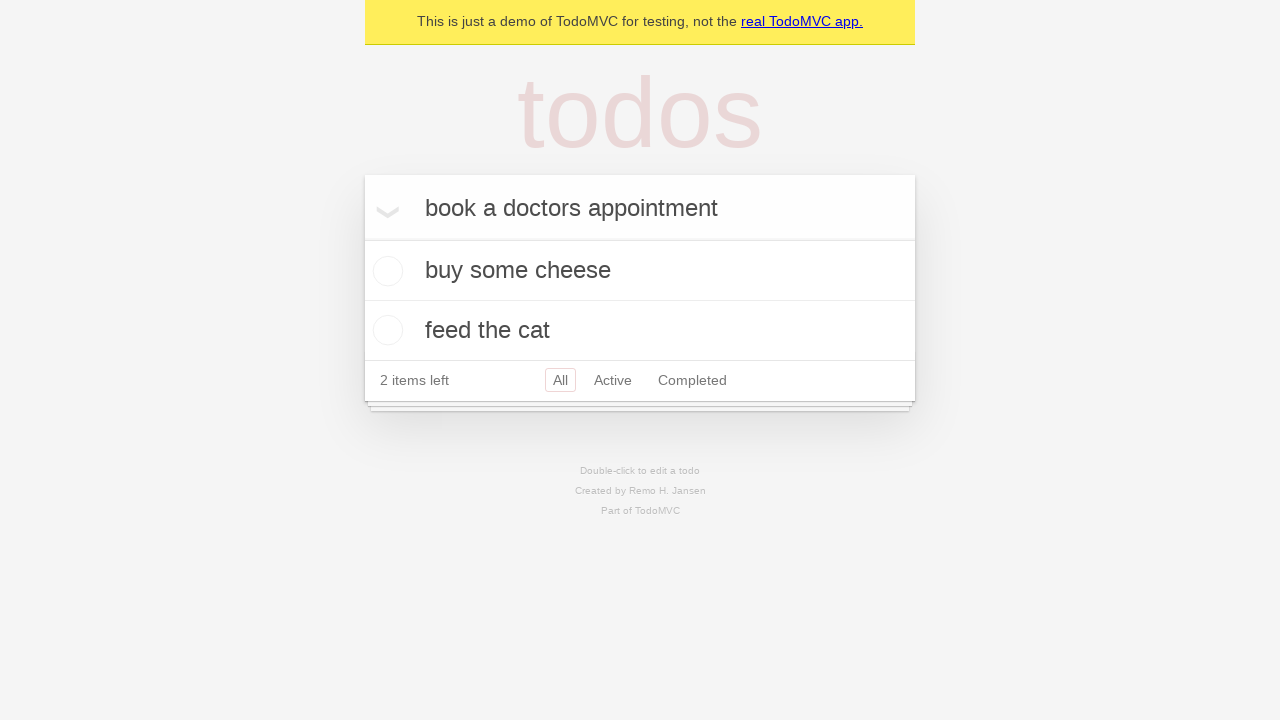

Pressed Enter to create todo 'book a doctors appointment' on internal:attr=[placeholder="What needs to be done?"i]
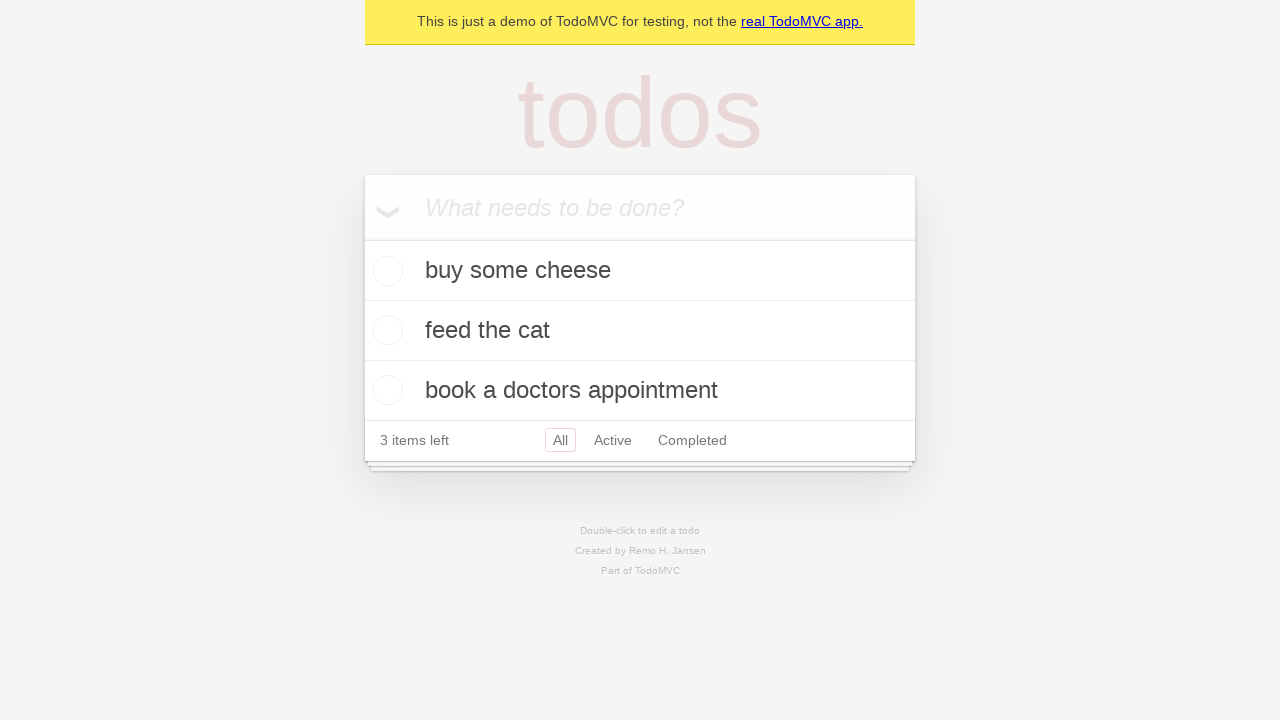

Waited for all 3 todos to be created
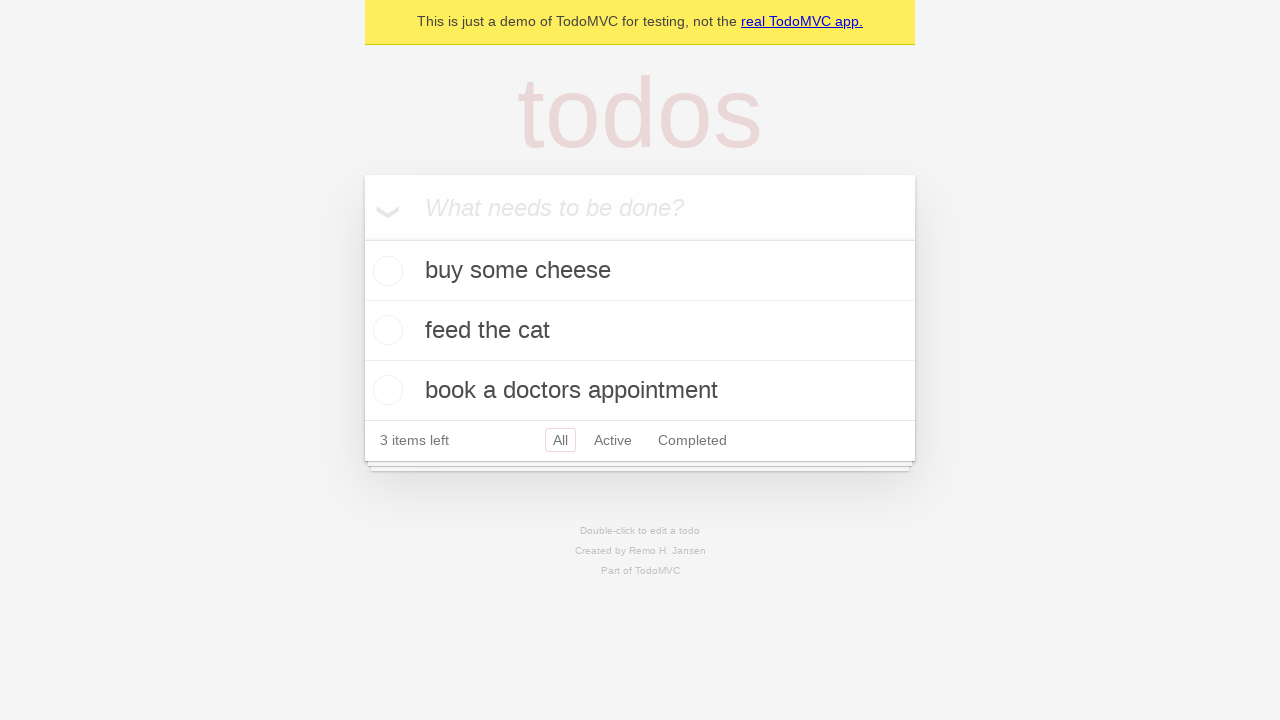

Checked toggle all to mark all items as complete at (362, 238) on internal:label="Mark all as complete"i
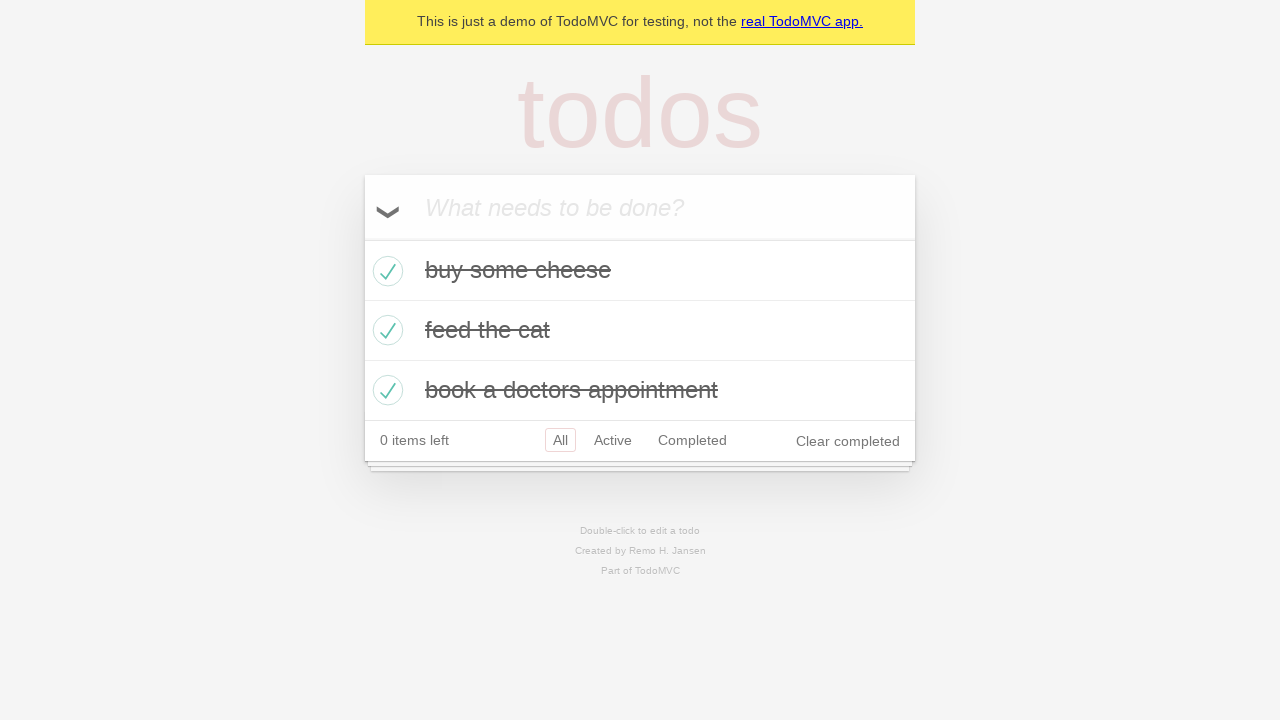

Unchecked toggle all to clear complete state of all items at (362, 238) on internal:label="Mark all as complete"i
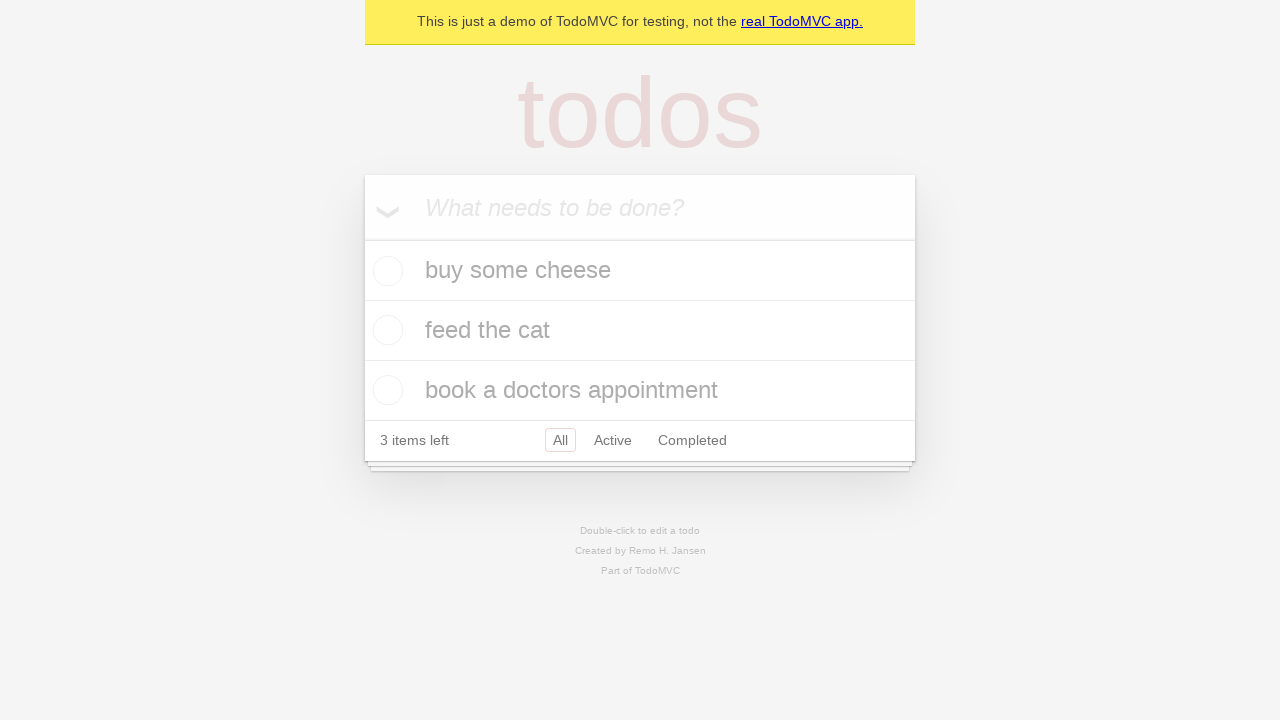

Waited for items to be uncompleted
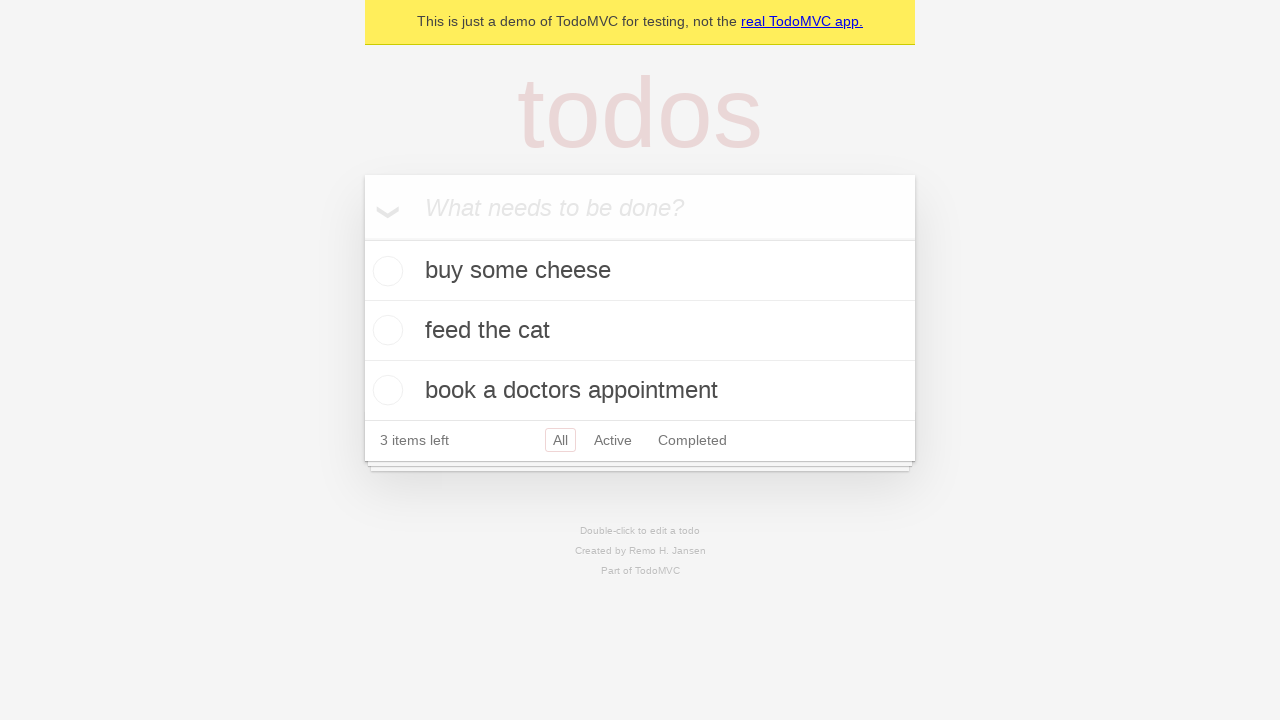

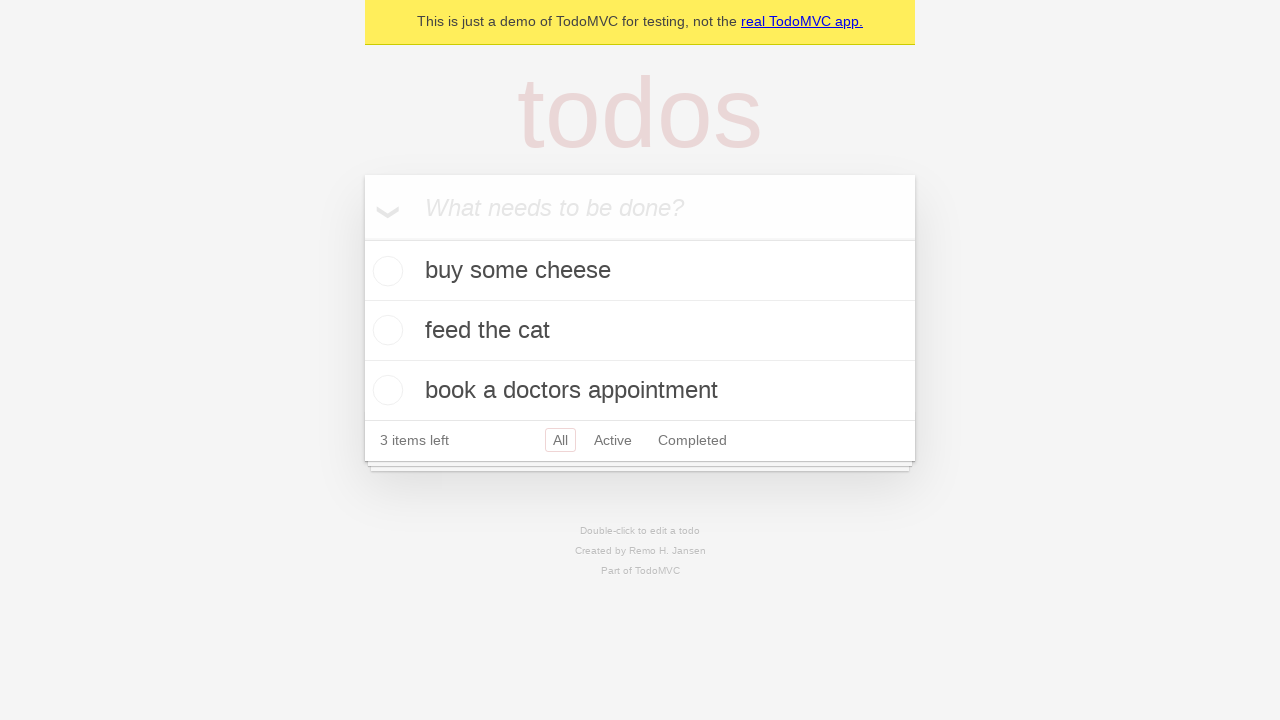